Tests tab handling by clicking the "New Tab" button, switching to the new tab, and verifying the heading text is displayed

Starting URL: https://demoqa.com/browser-windows

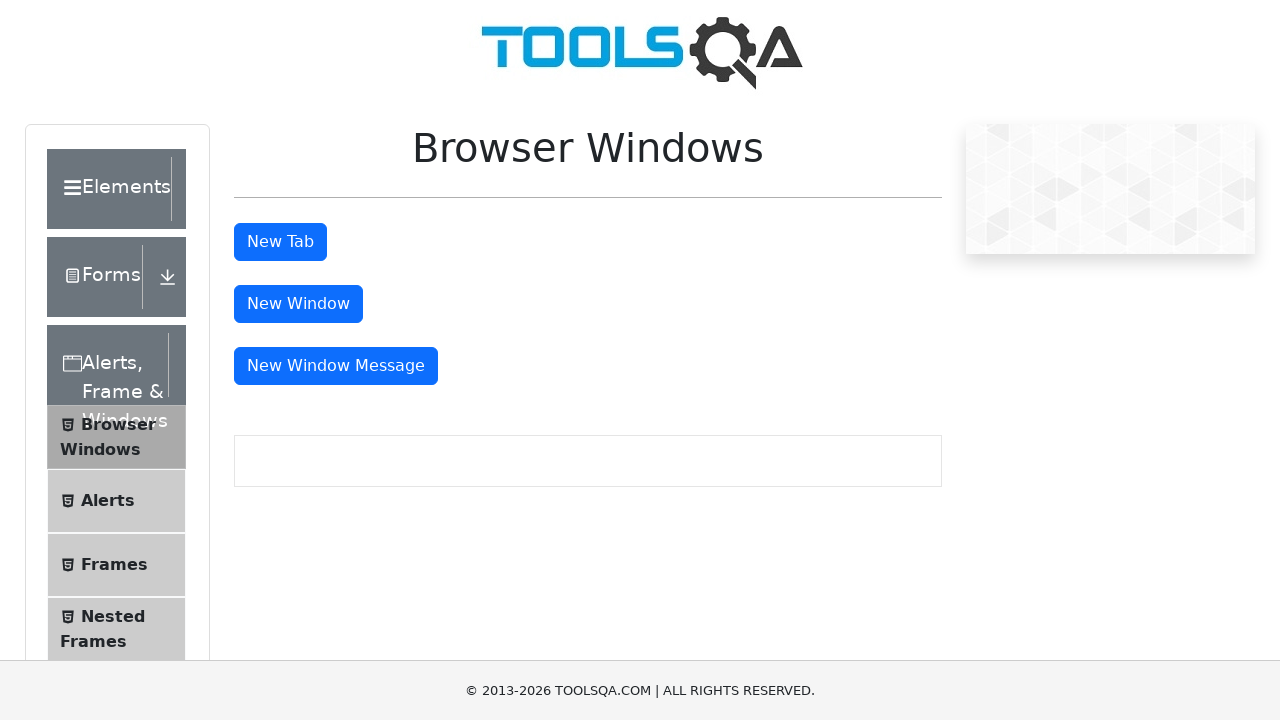

Clicked 'New Tab' button and new tab opened at (280, 242) on button#tabButton
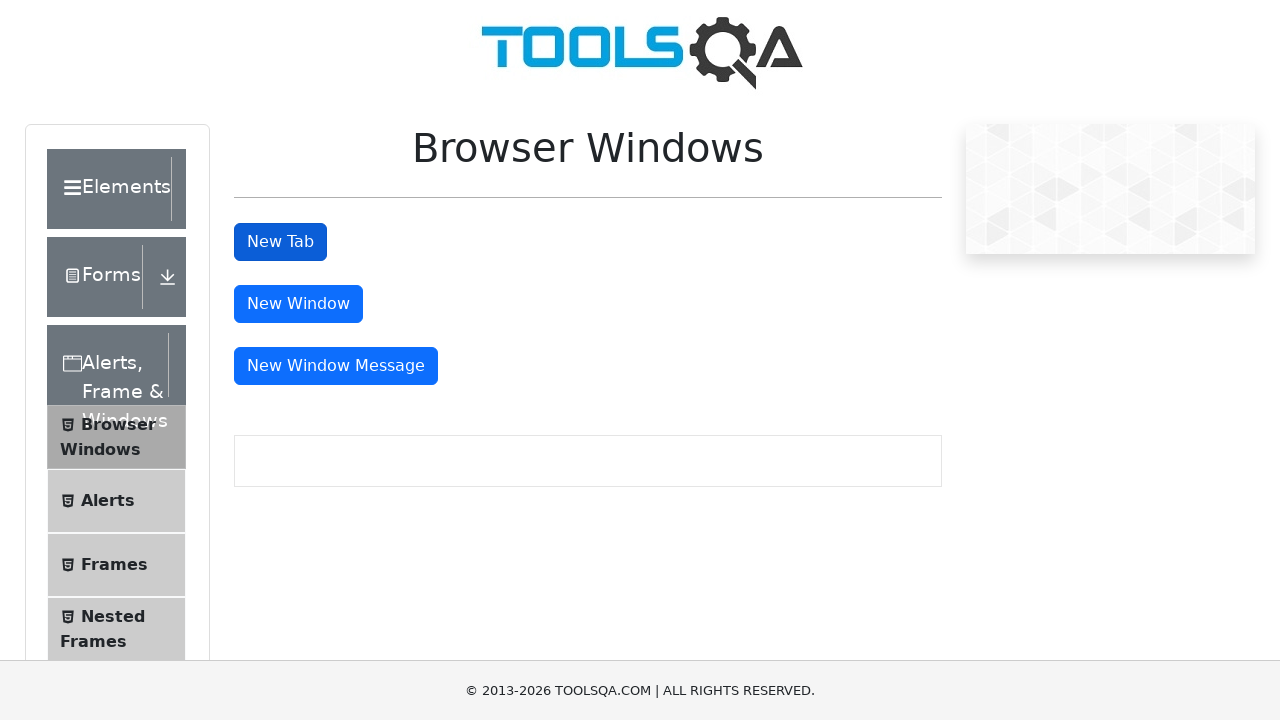

New tab page loaded successfully
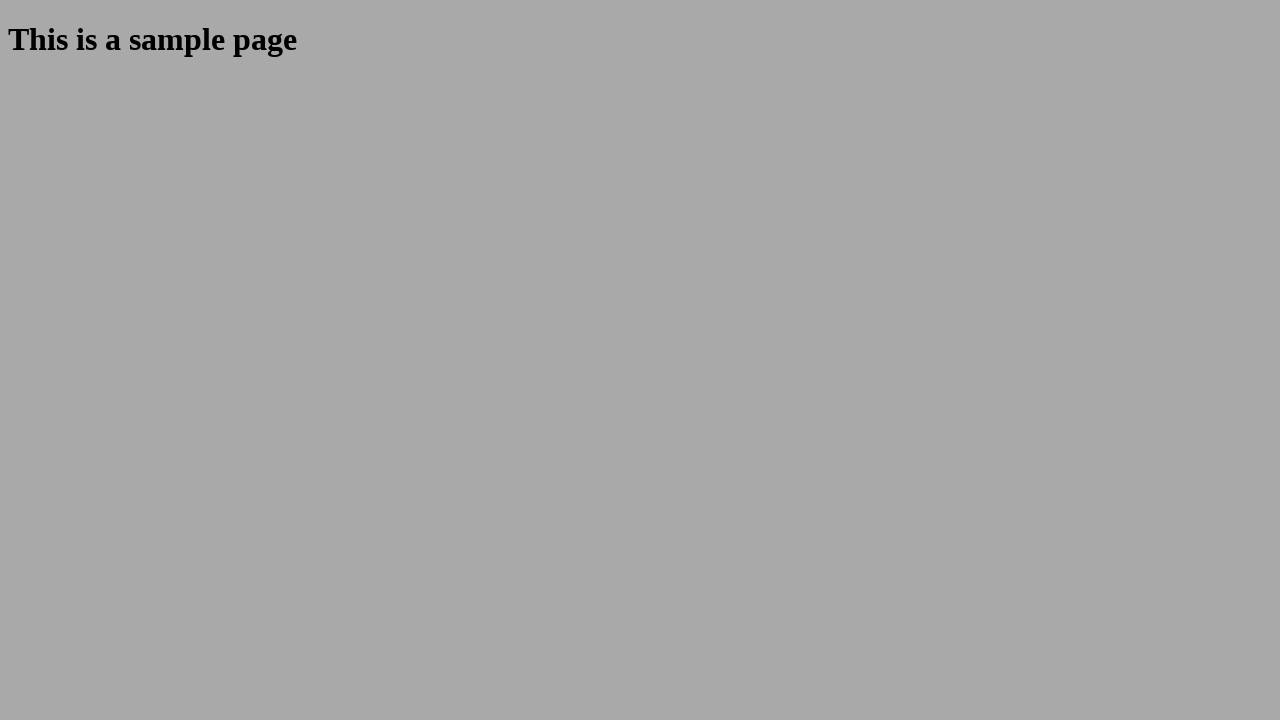

Verified heading text is displayed in new tab
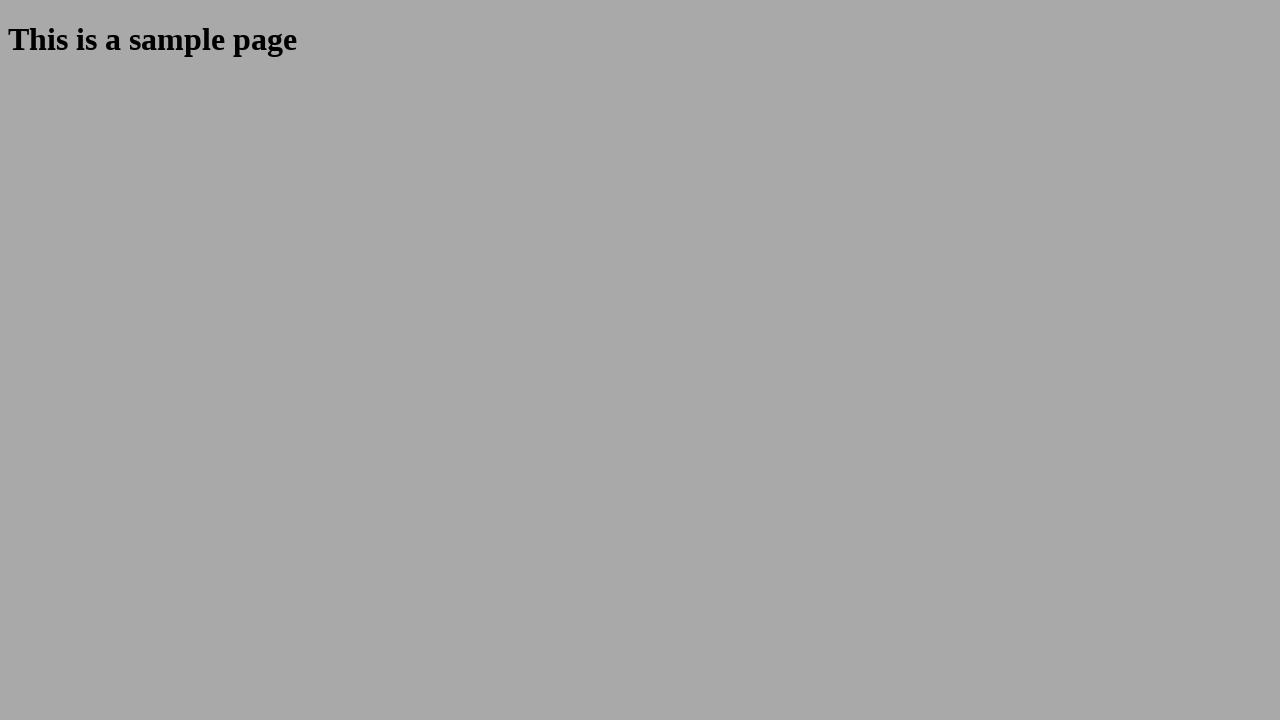

Closed the new tab
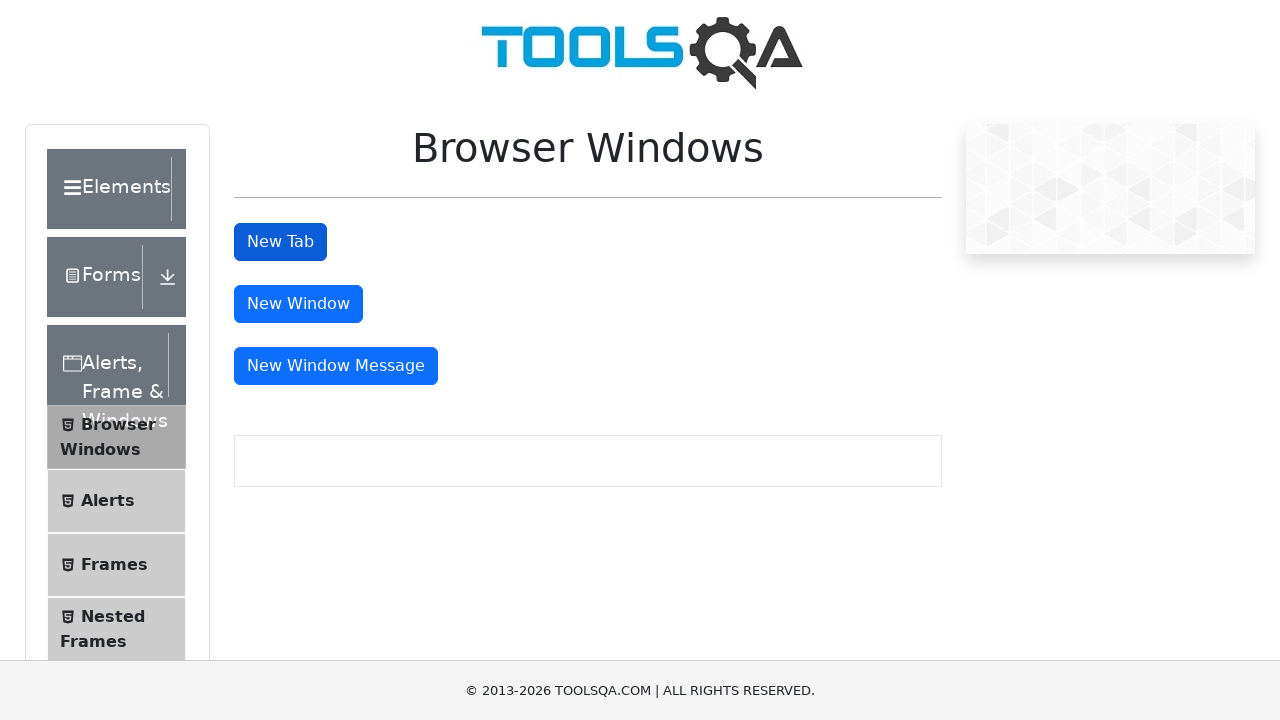

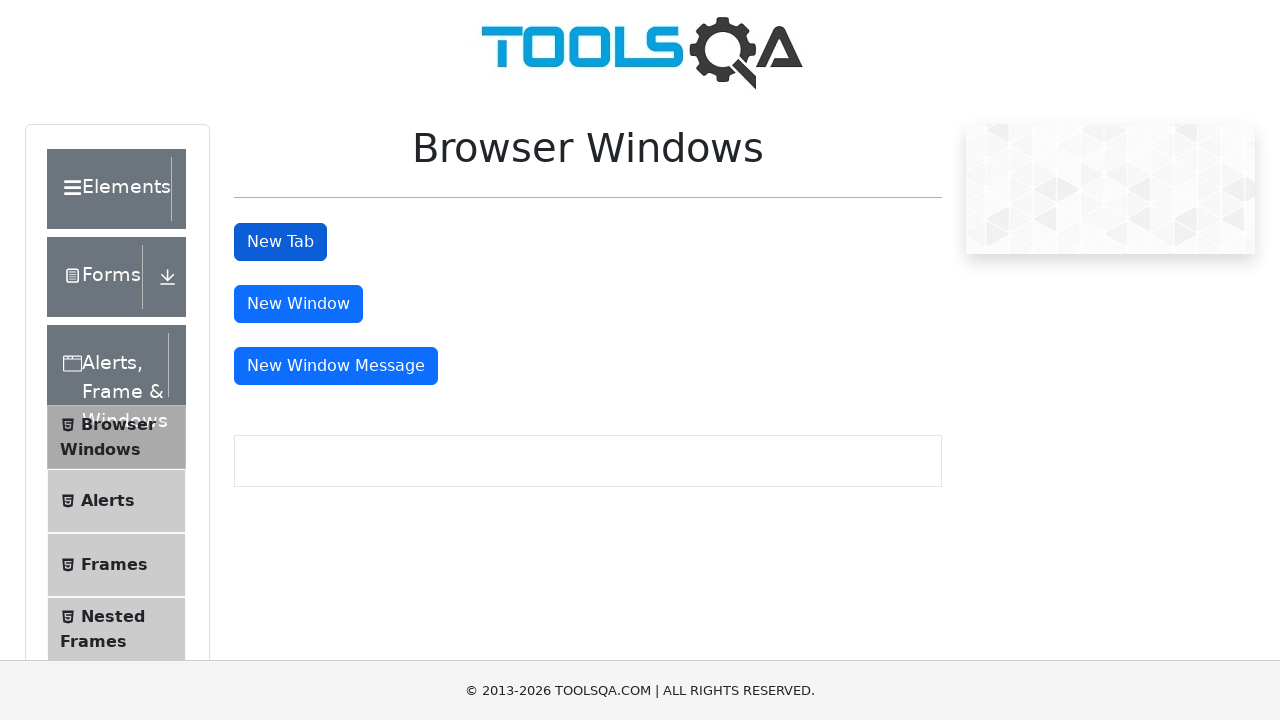